Tests that todo data persists after page reload.

Starting URL: https://demo.playwright.dev/todomvc

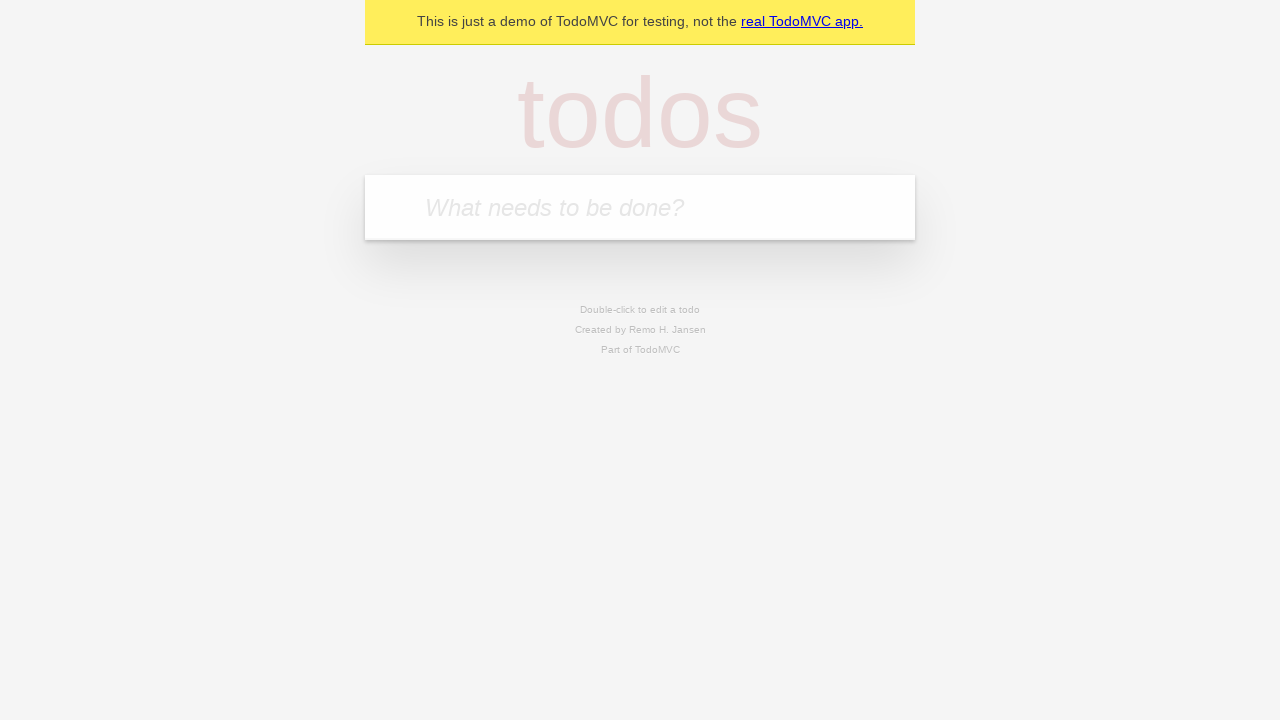

Filled todo input with 'buy some cheese' on internal:attr=[placeholder="What needs to be done?"i]
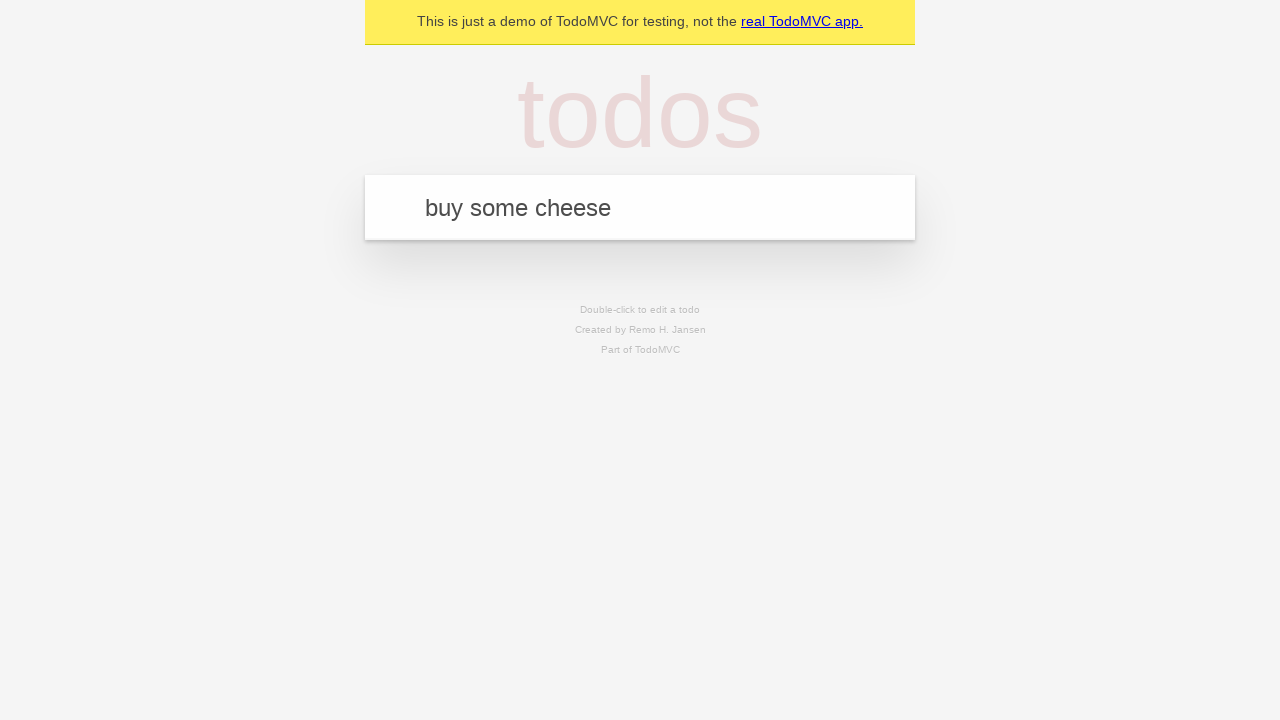

Pressed Enter to create first todo item on internal:attr=[placeholder="What needs to be done?"i]
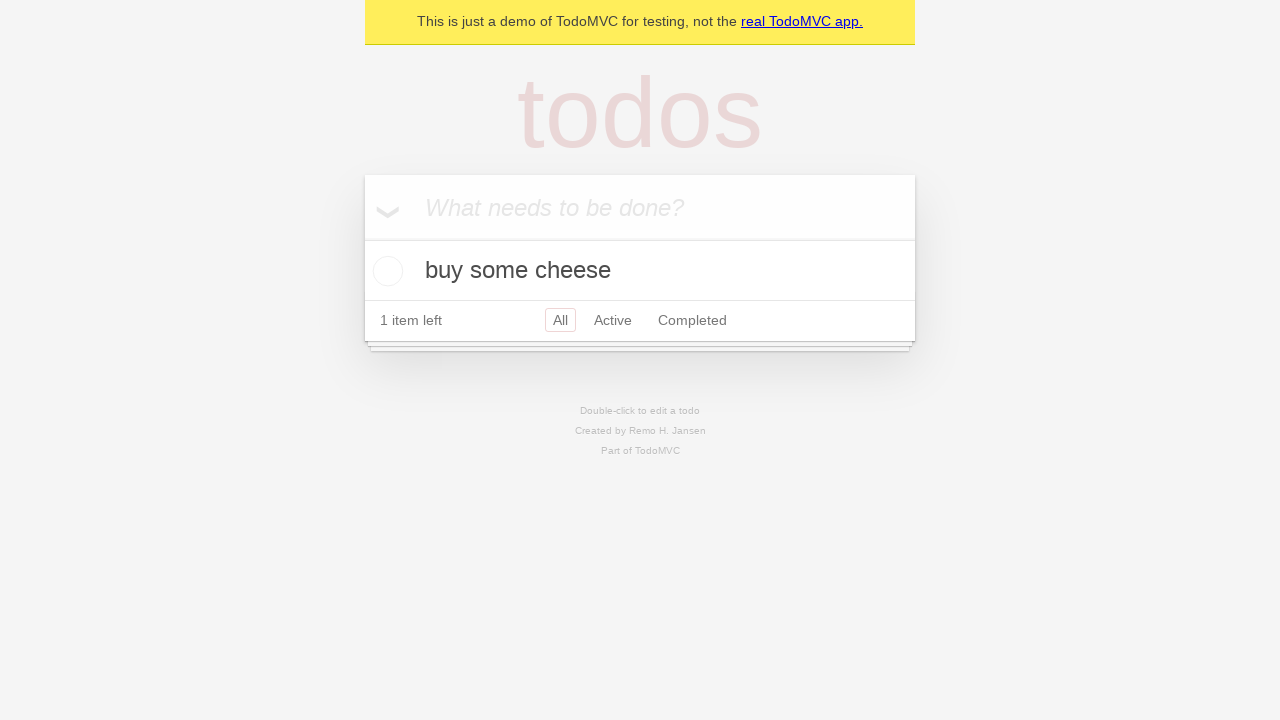

Filled todo input with 'feed the cat' on internal:attr=[placeholder="What needs to be done?"i]
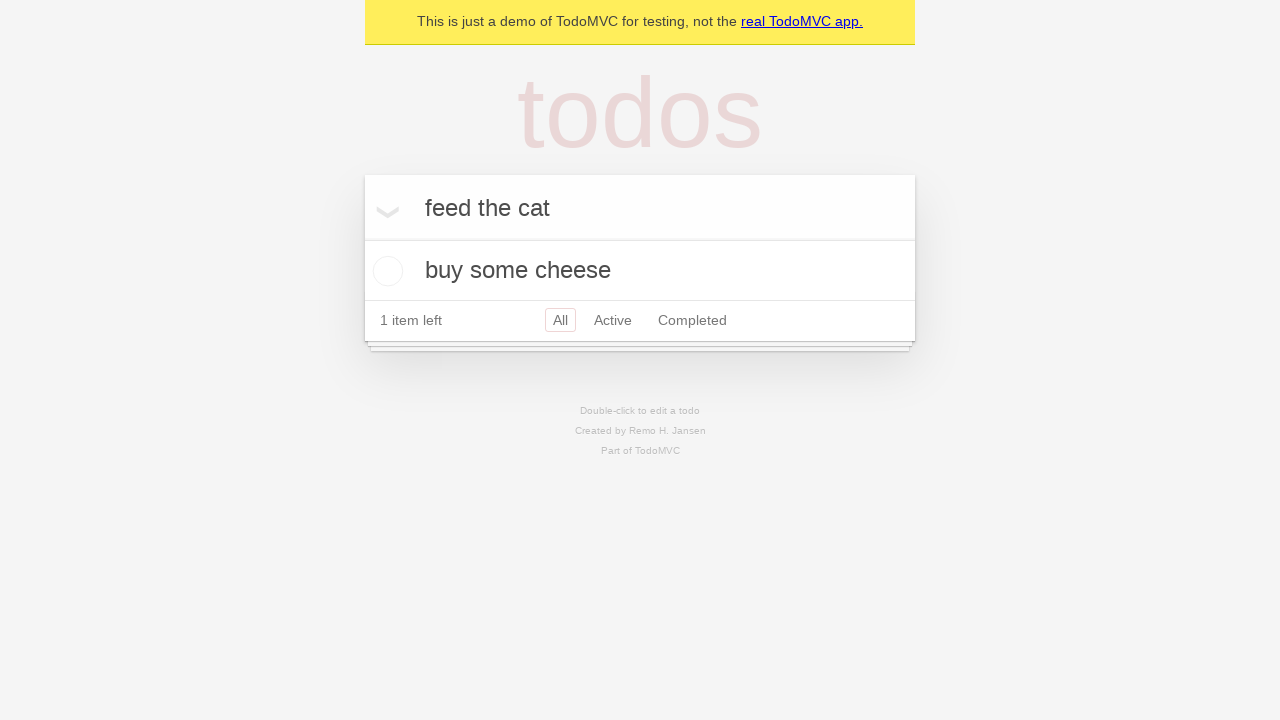

Pressed Enter to create second todo item on internal:attr=[placeholder="What needs to be done?"i]
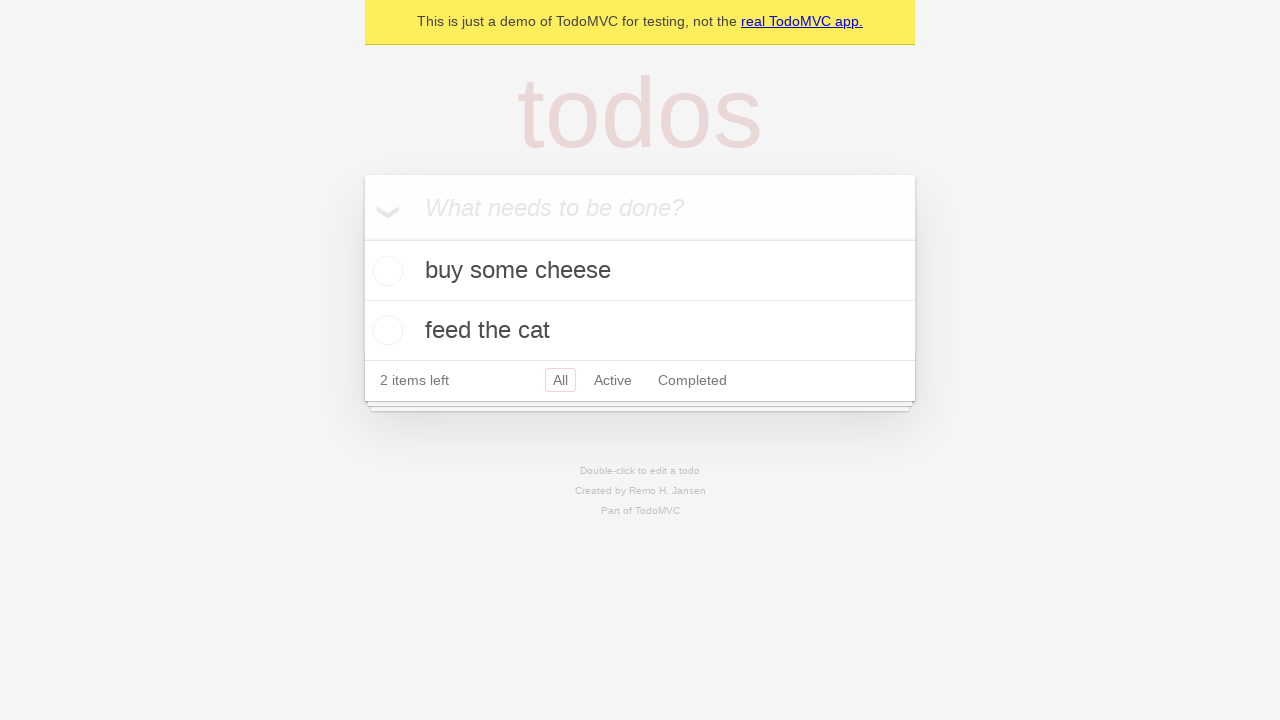

Located all todo items
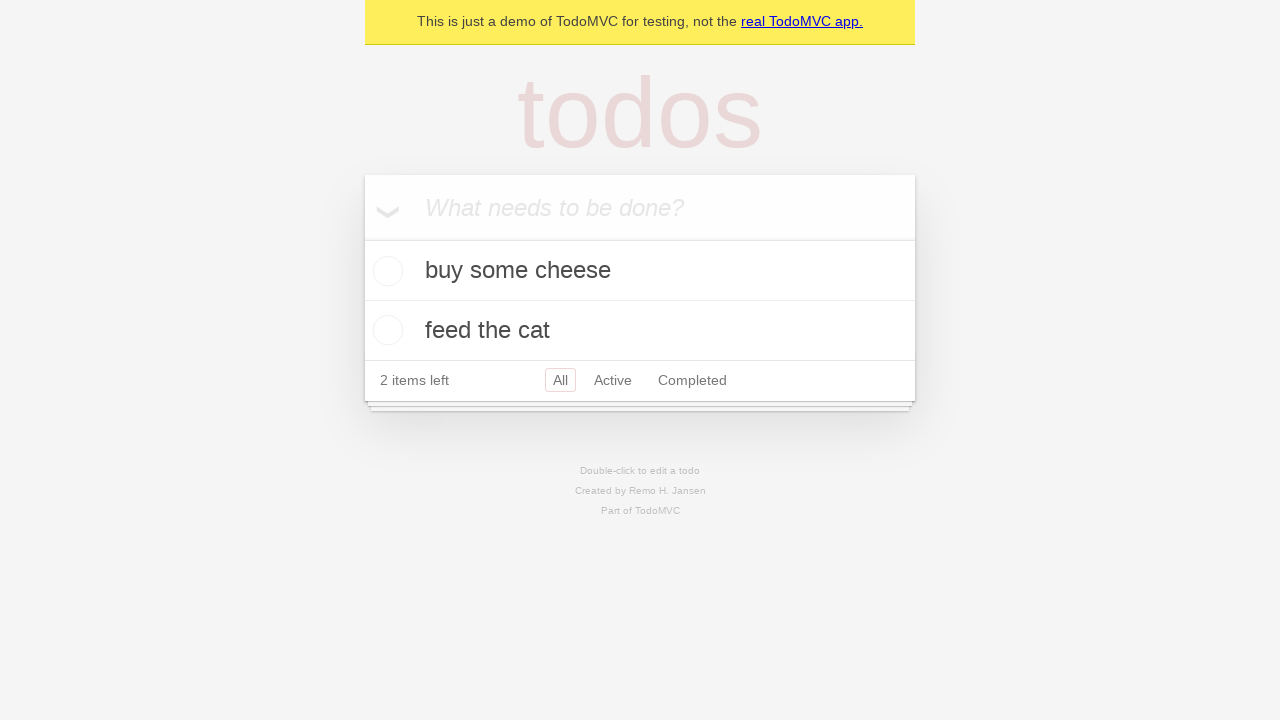

Located checkbox for first todo item
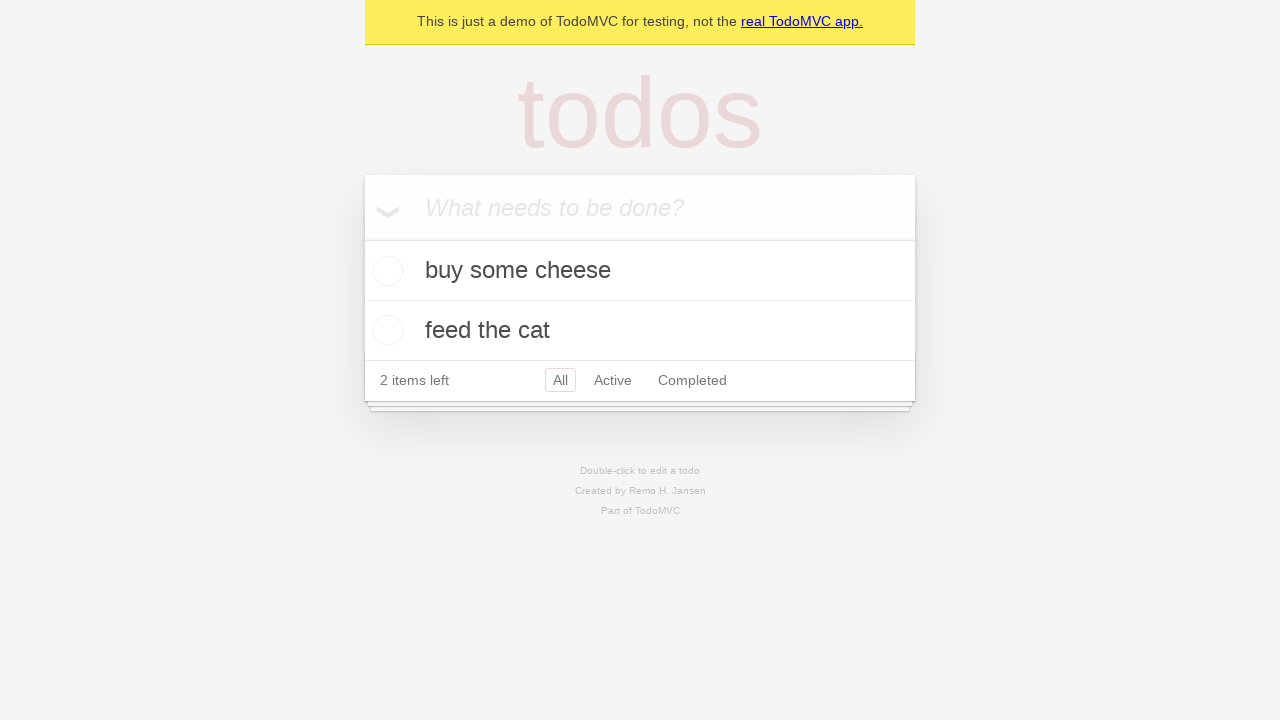

Checked the first todo item at (385, 271) on internal:testid=[data-testid="todo-item"s] >> nth=0 >> internal:role=checkbox
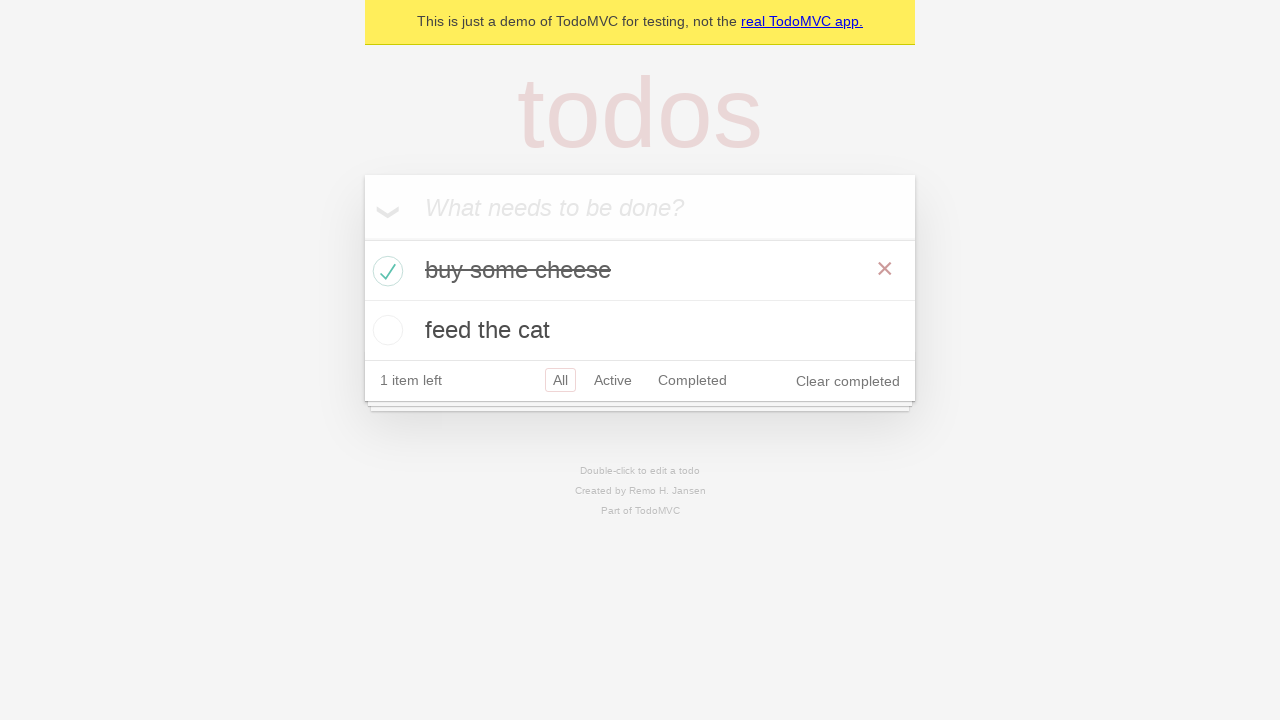

Reloaded the page to test data persistence
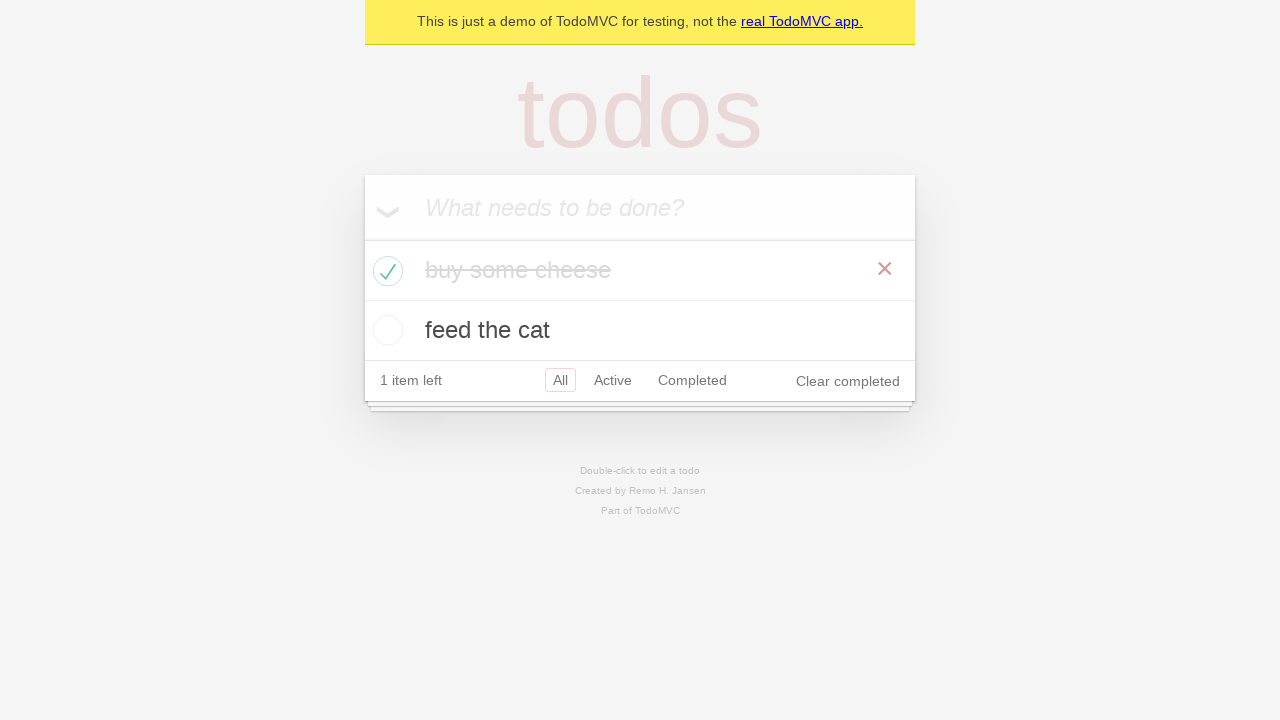

Verified todo items persisted after page reload
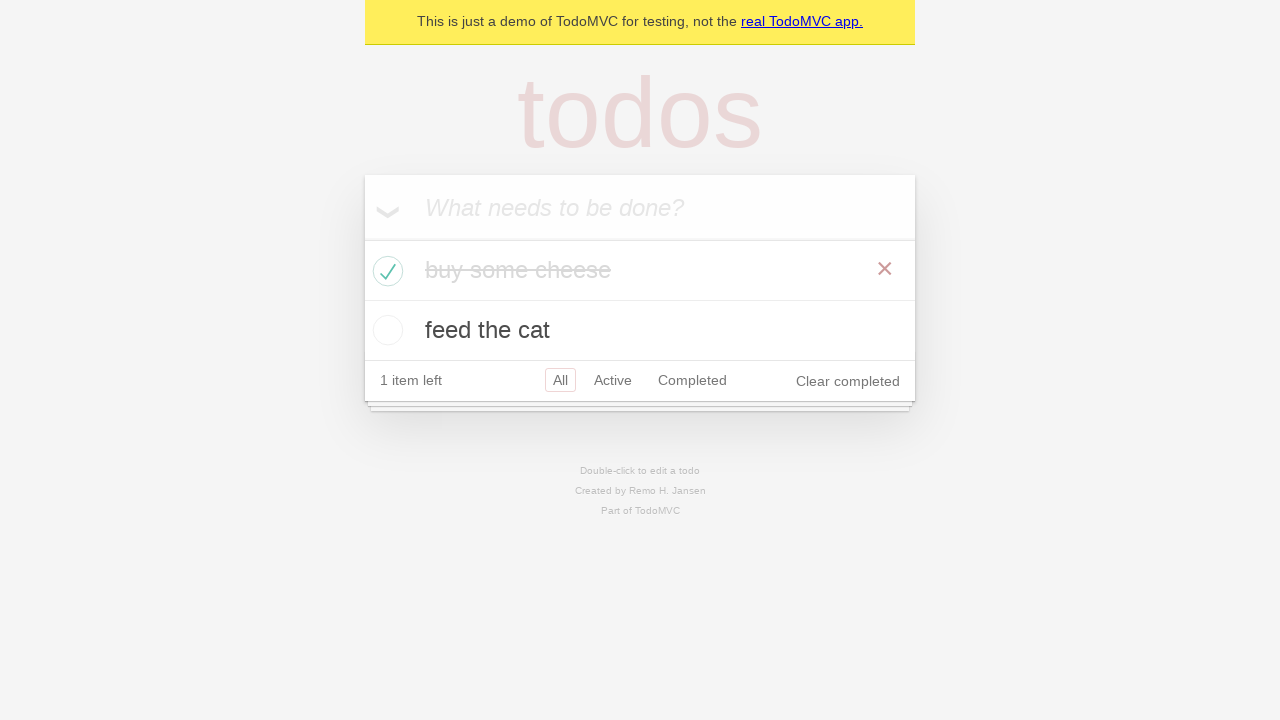

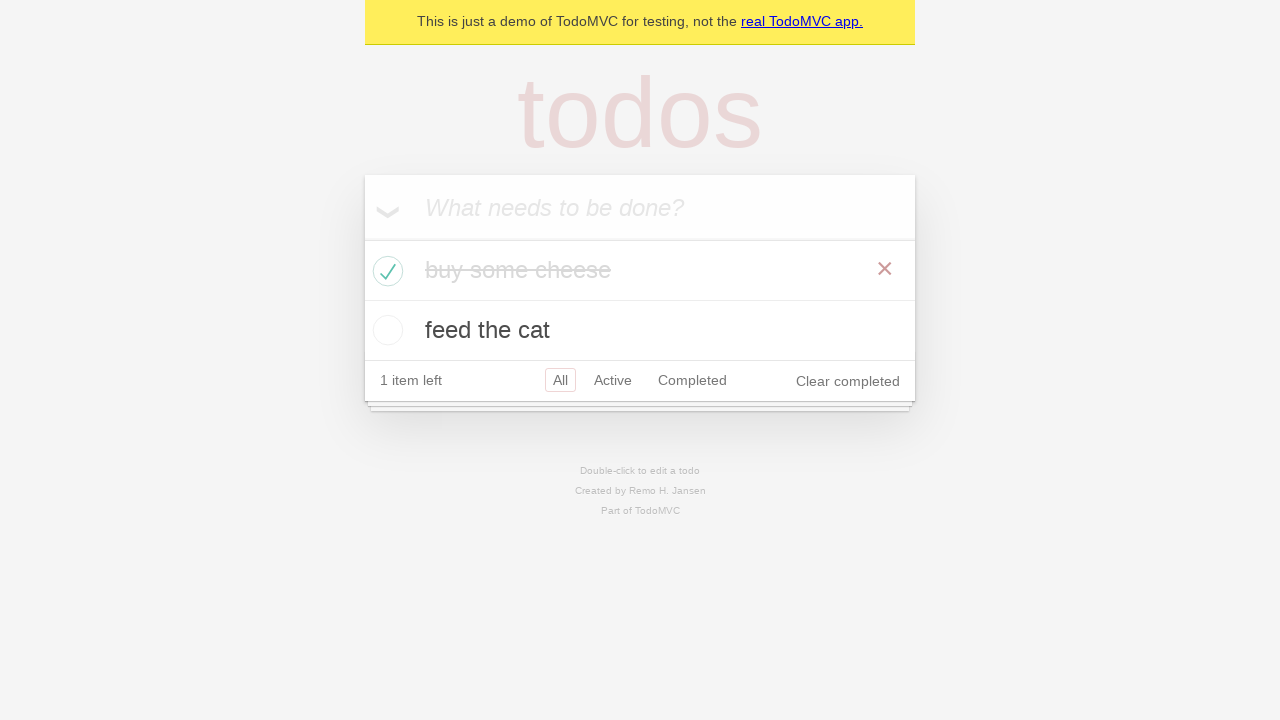